Tests dropdown interactions on W3Schools by switching to iframes, interacting with a select dropdown, then navigating to another page to click a Bootstrap dropdown button and verify menu items are displayed.

Starting URL: https://www.w3schools.com/tags/tryit.asp?filename=tryhtml_optgroup

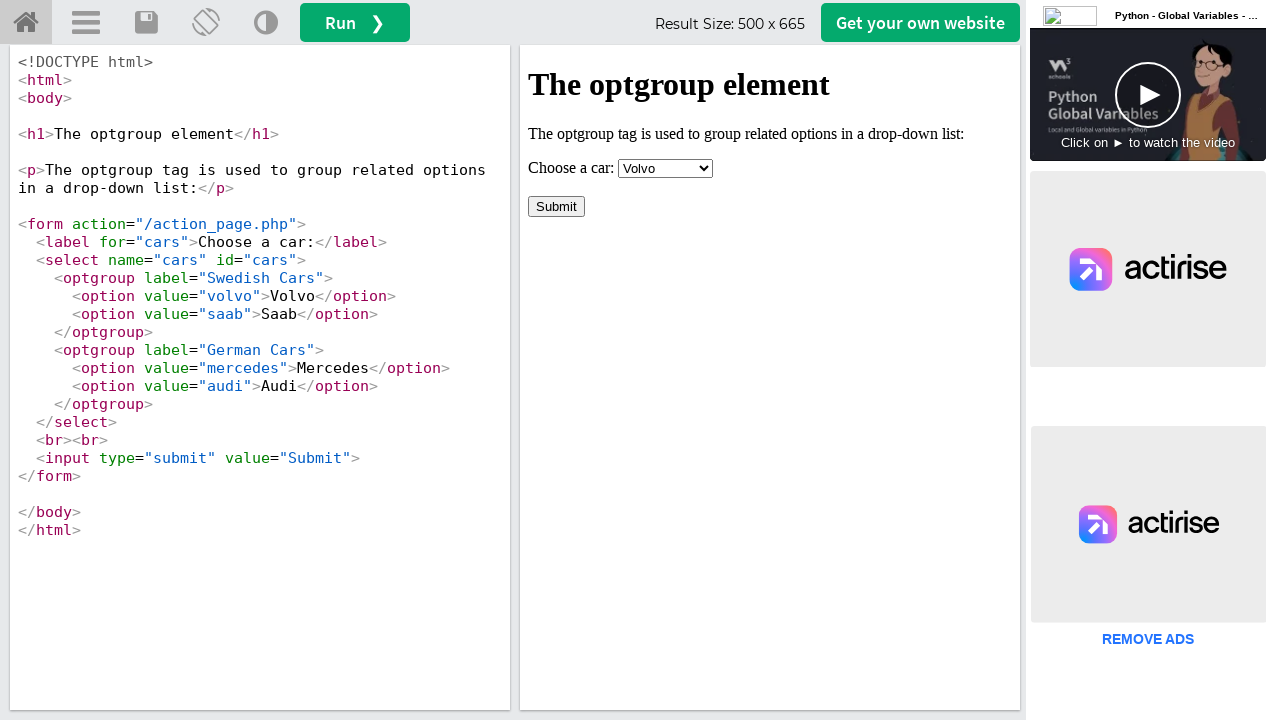

Located iframe with id 'iframeResult'
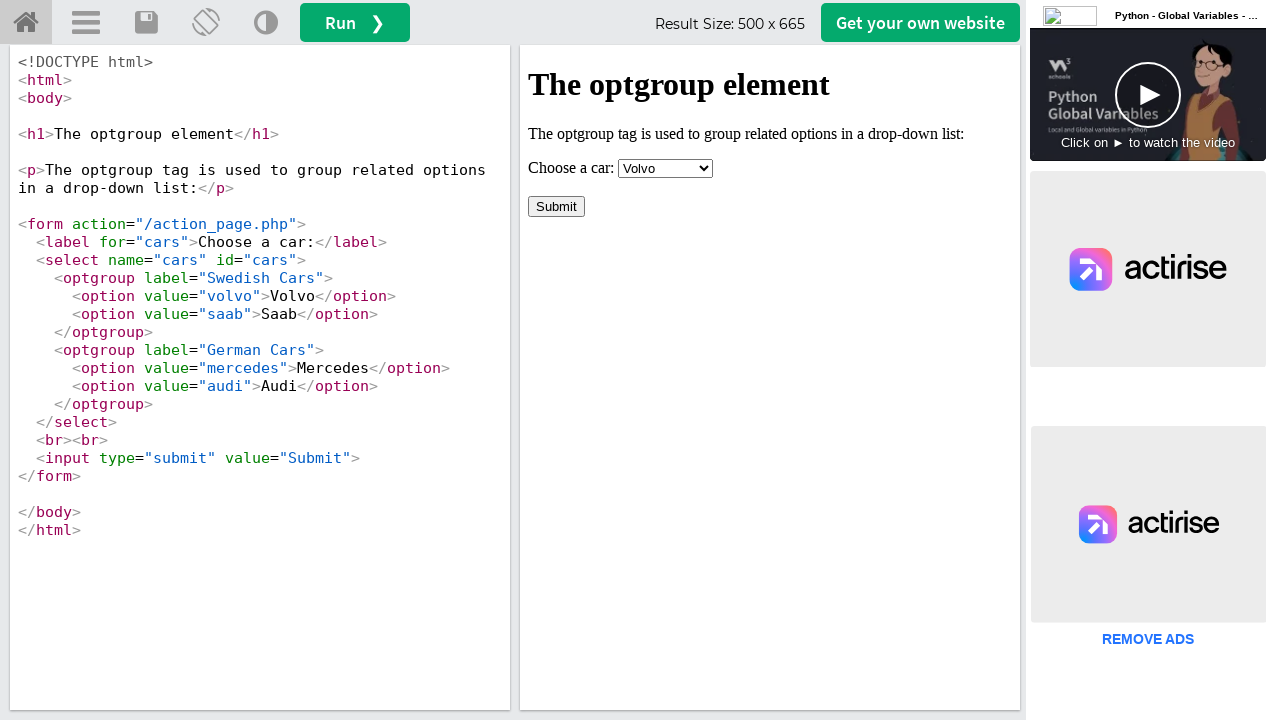

Waited for dropdown with id 'cars' to appear
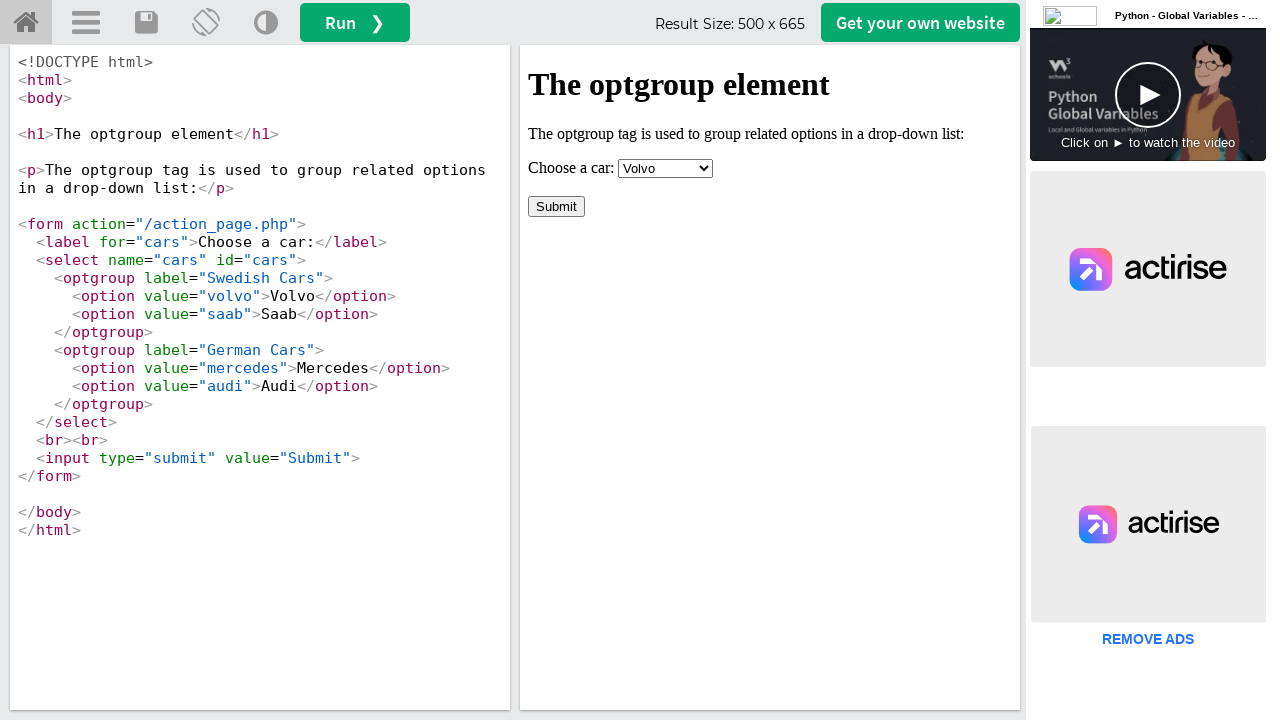

Retrieved all options from the cars dropdown
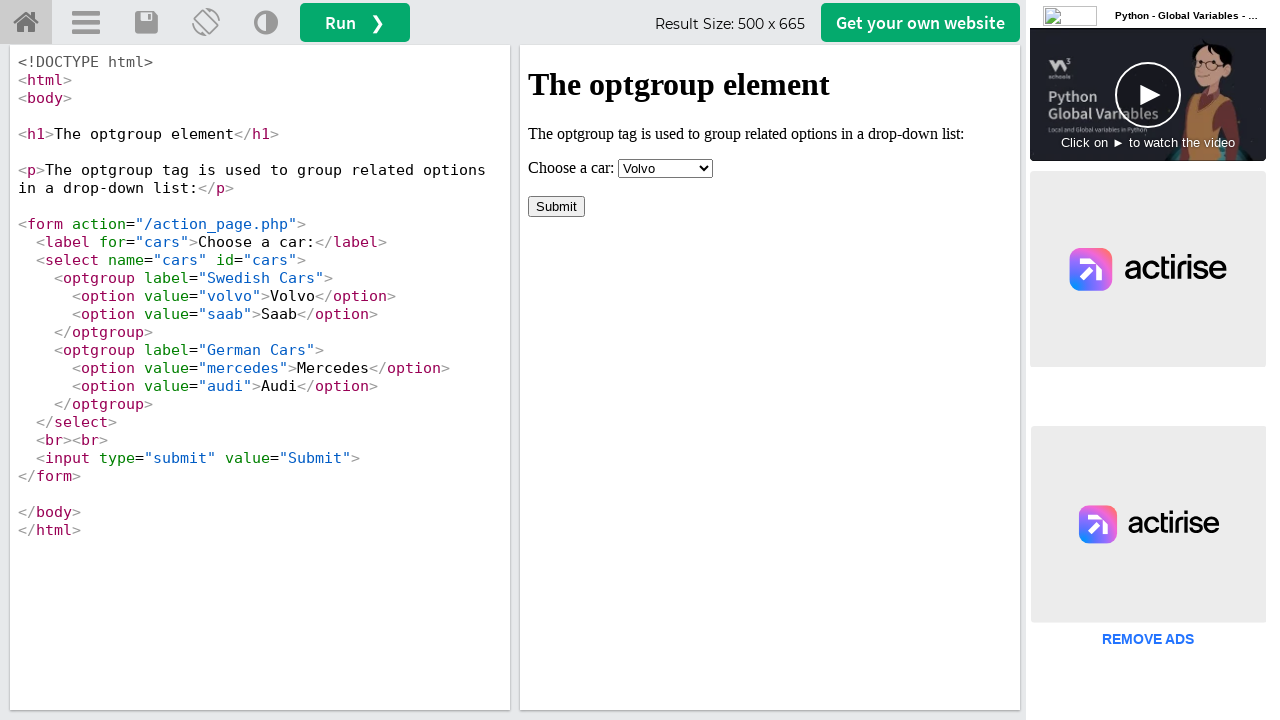

Printed dropdown option: Volvo
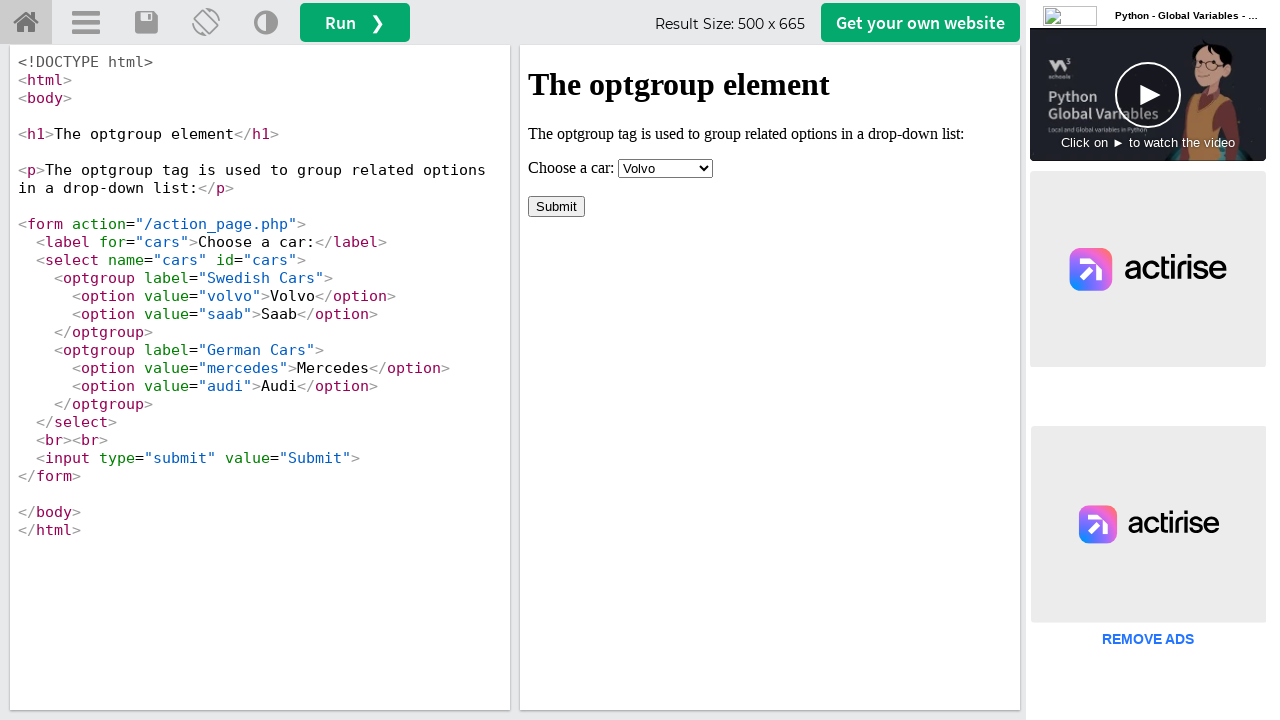

Printed dropdown option: Saab
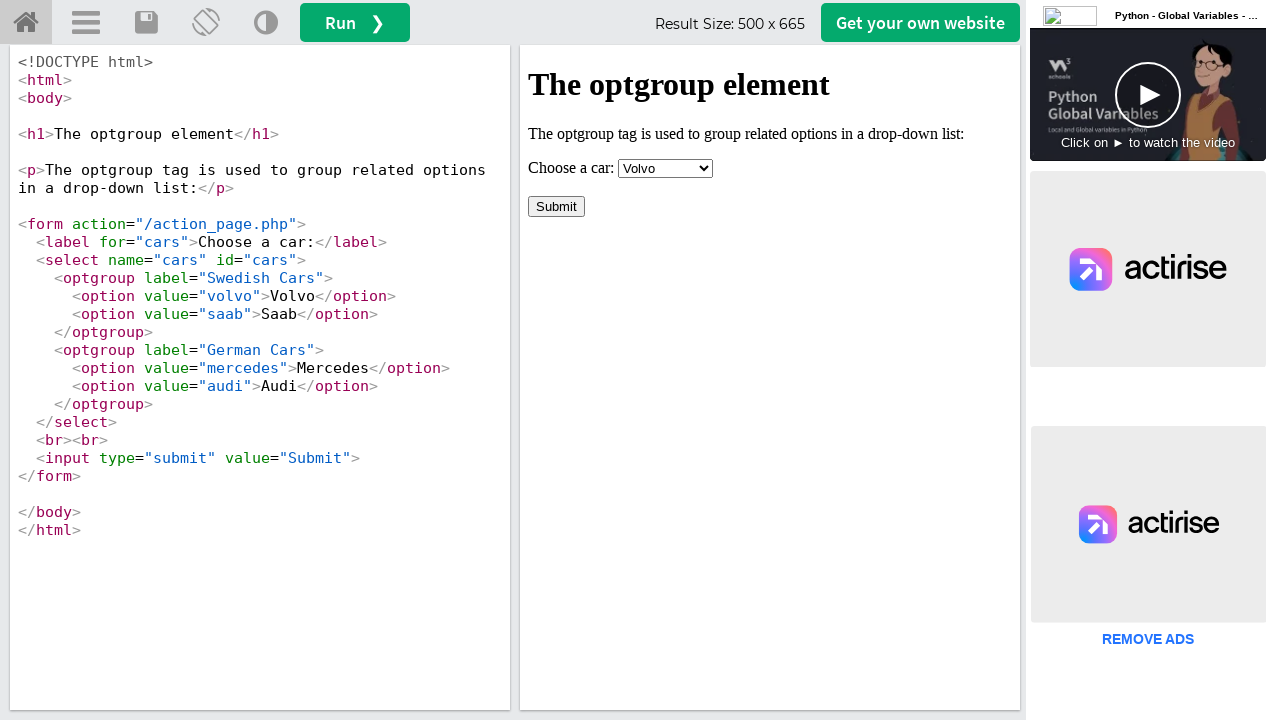

Printed dropdown option: Mercedes
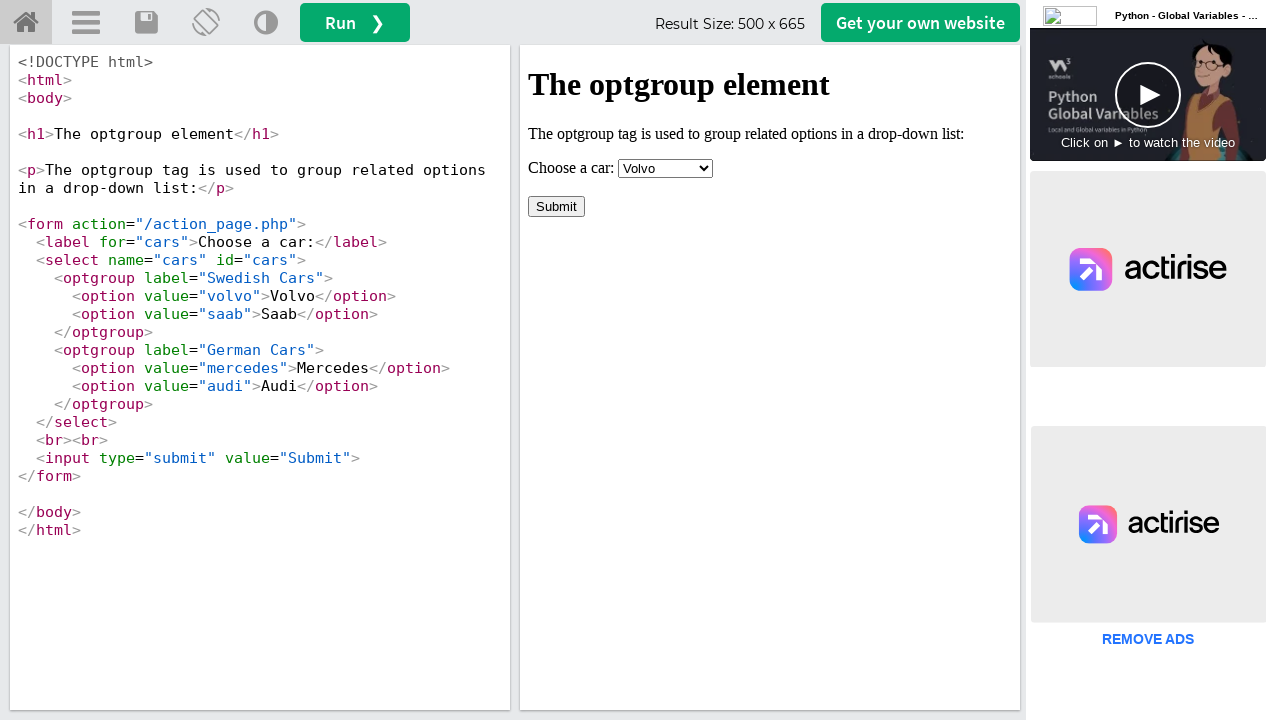

Printed dropdown option: Audi
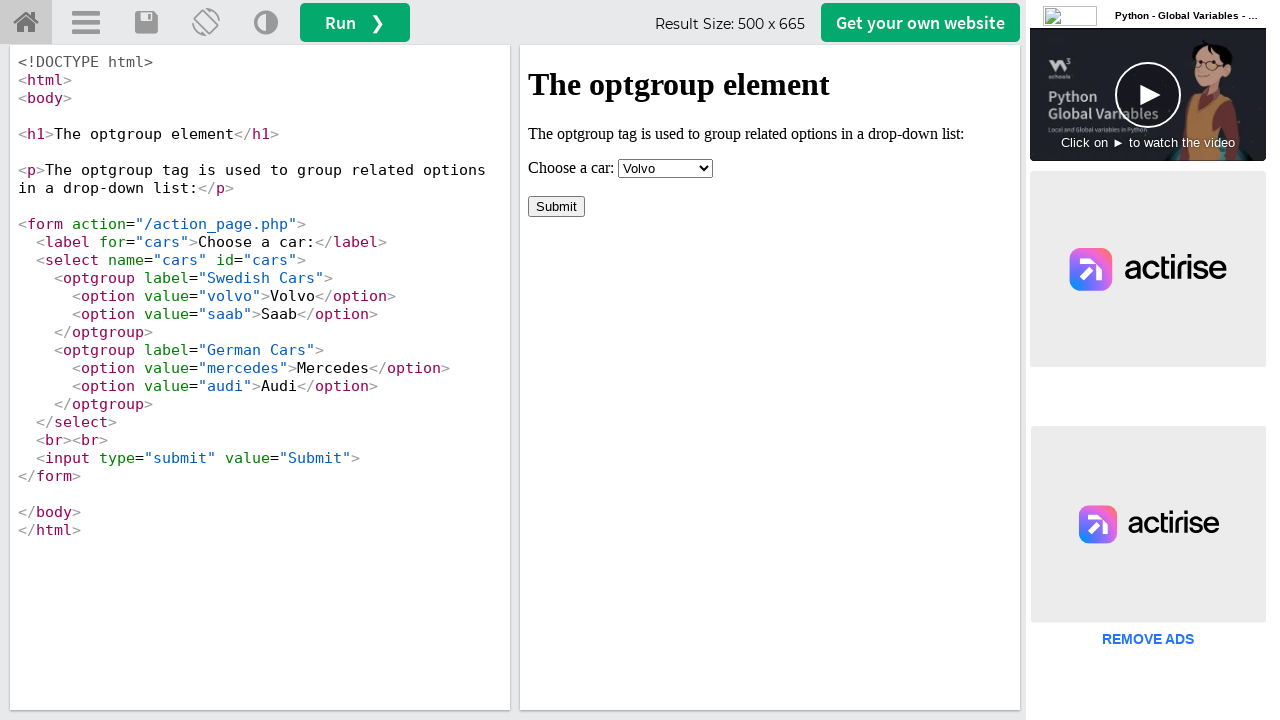

Navigated to Bootstrap dropdown page
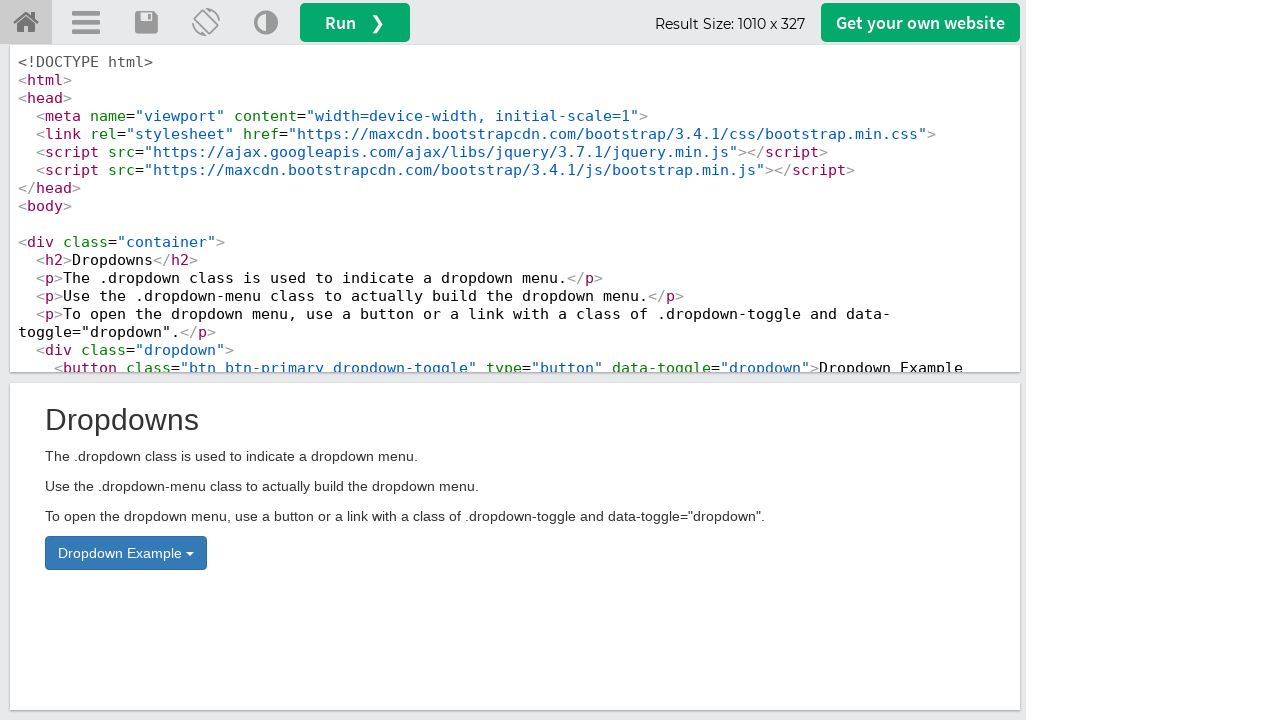

Located new iframe with id 'iframeResult'
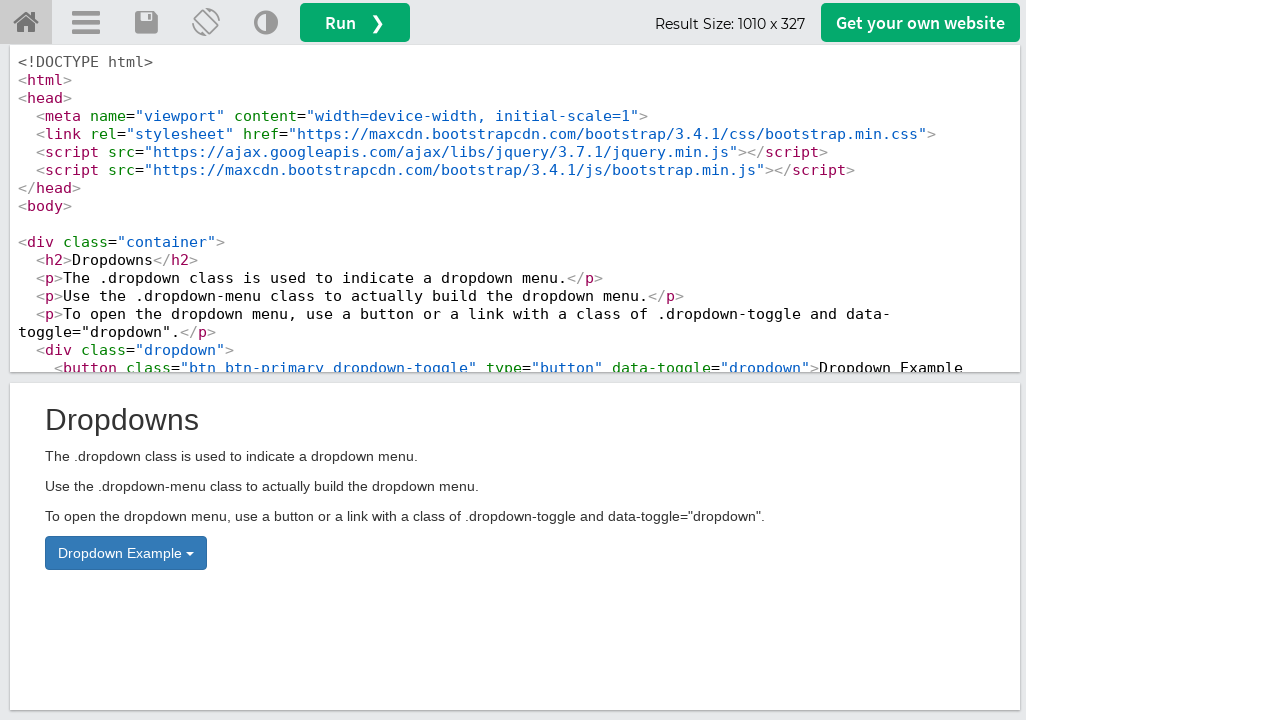

Waited 2000ms for page to load
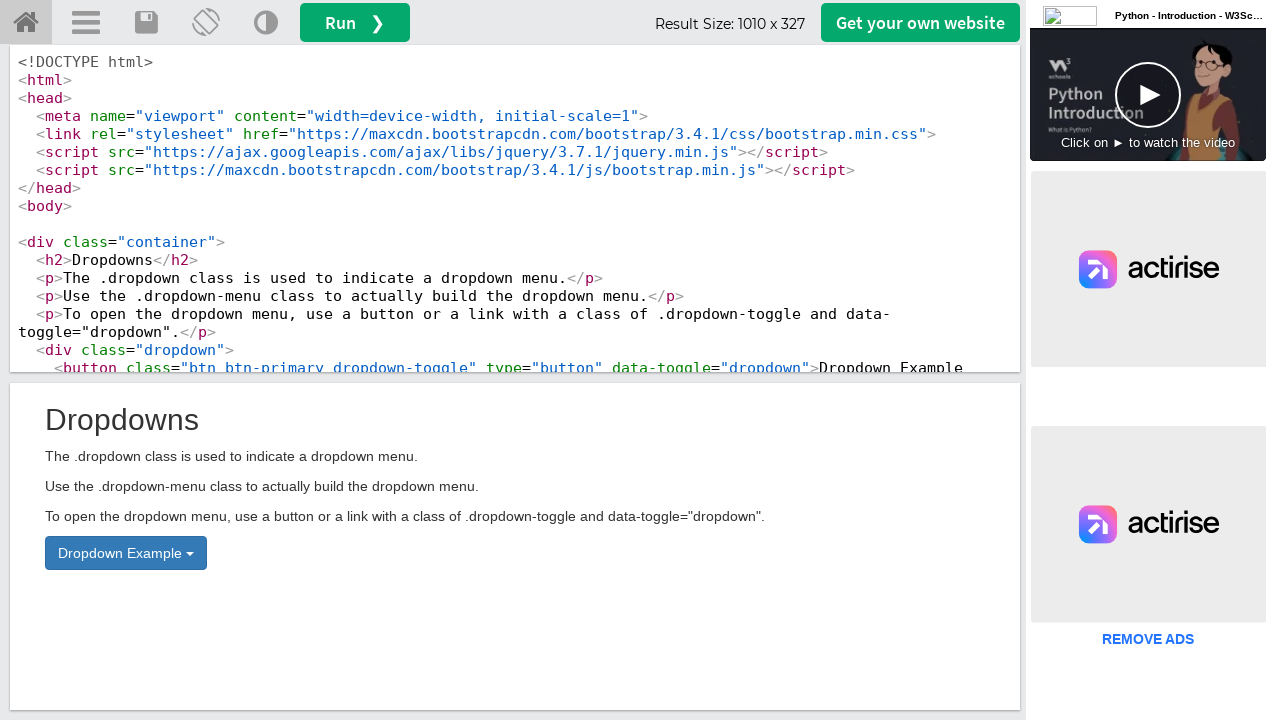

Clicked Bootstrap dropdown toggle button at (126, 553) on #iframeResult >> internal:control=enter-frame >> [data-toggle='dropdown']
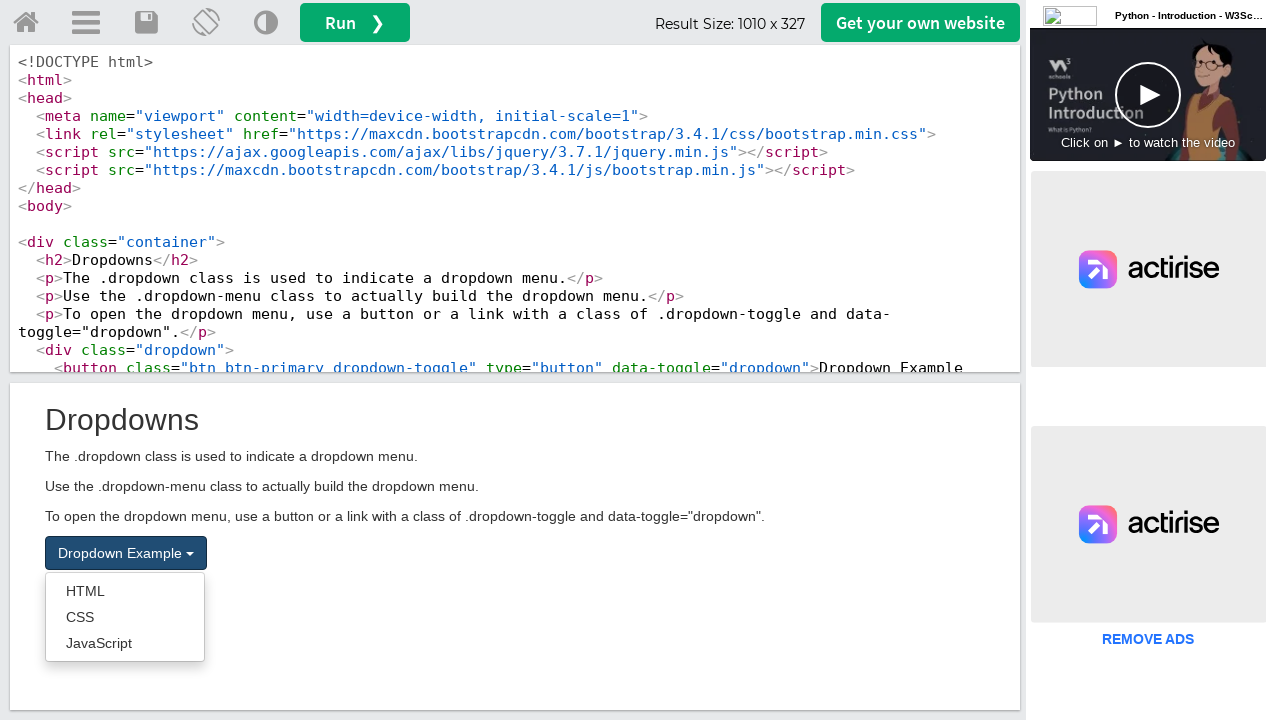

Retrieved all dropdown menu items from Bootstrap dropdown
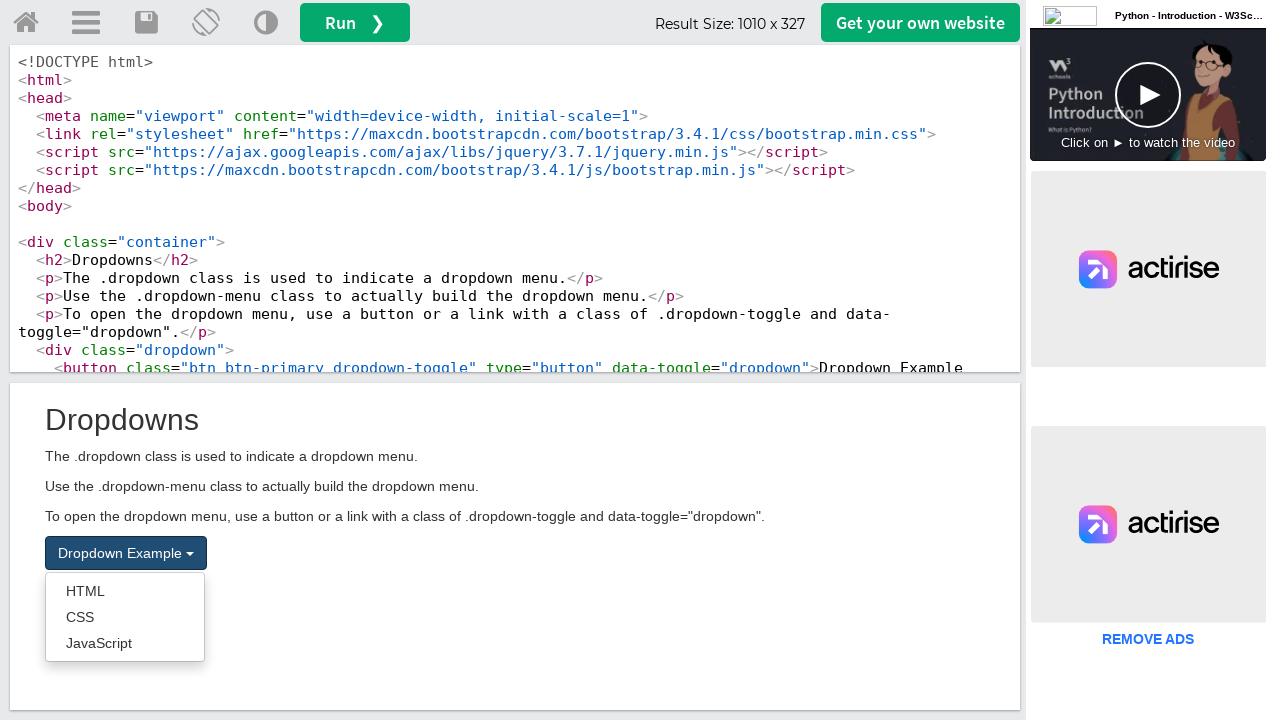

Printed dropdown menu item: HTML
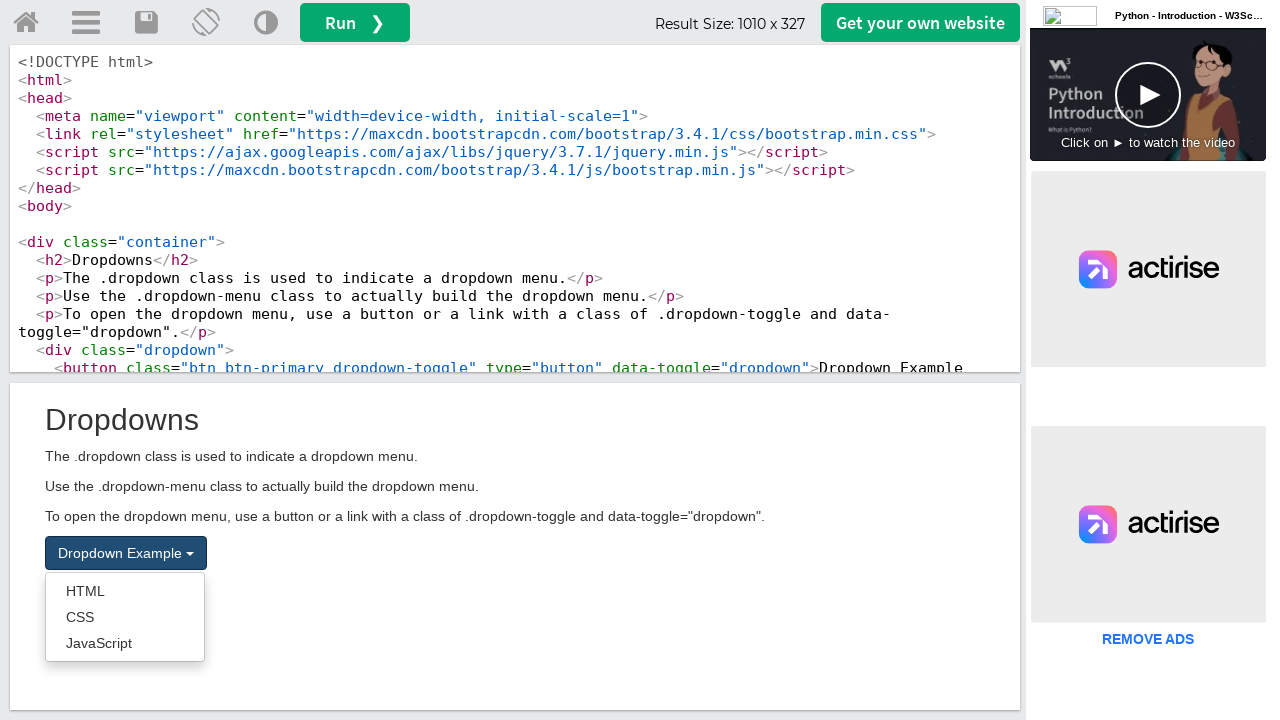

Printed dropdown menu item: CSS
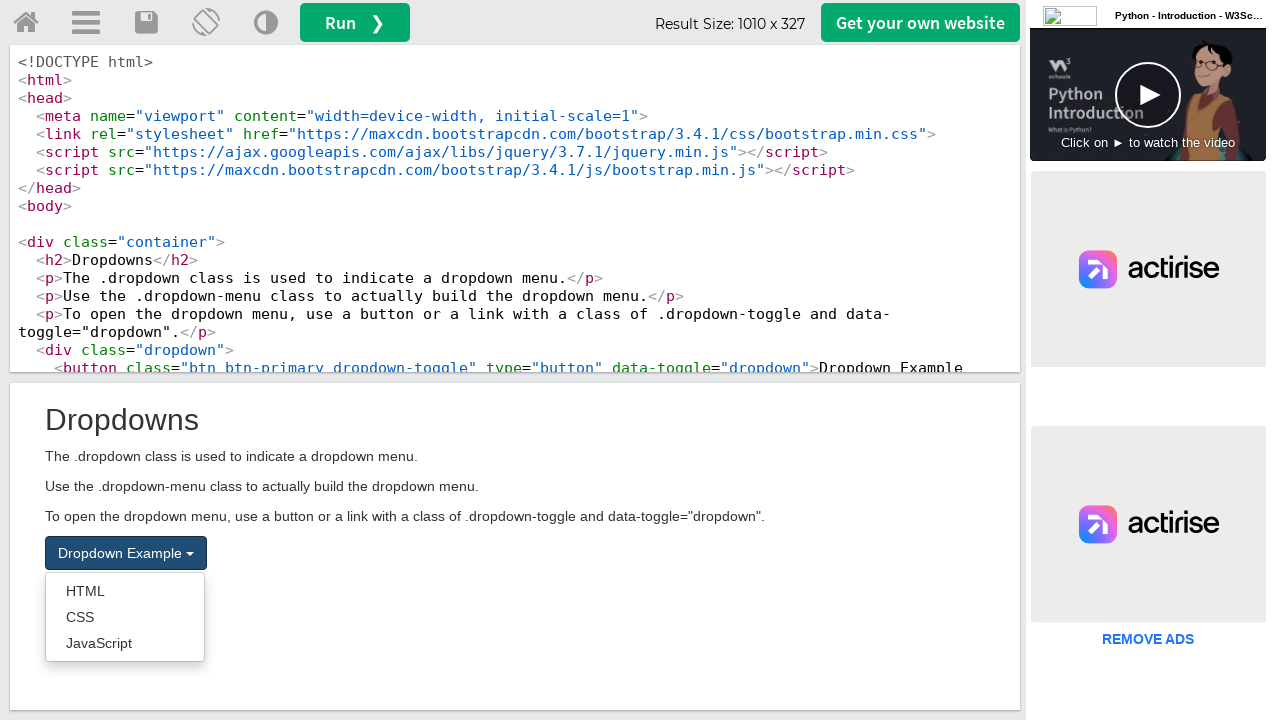

Printed dropdown menu item: JavaScript
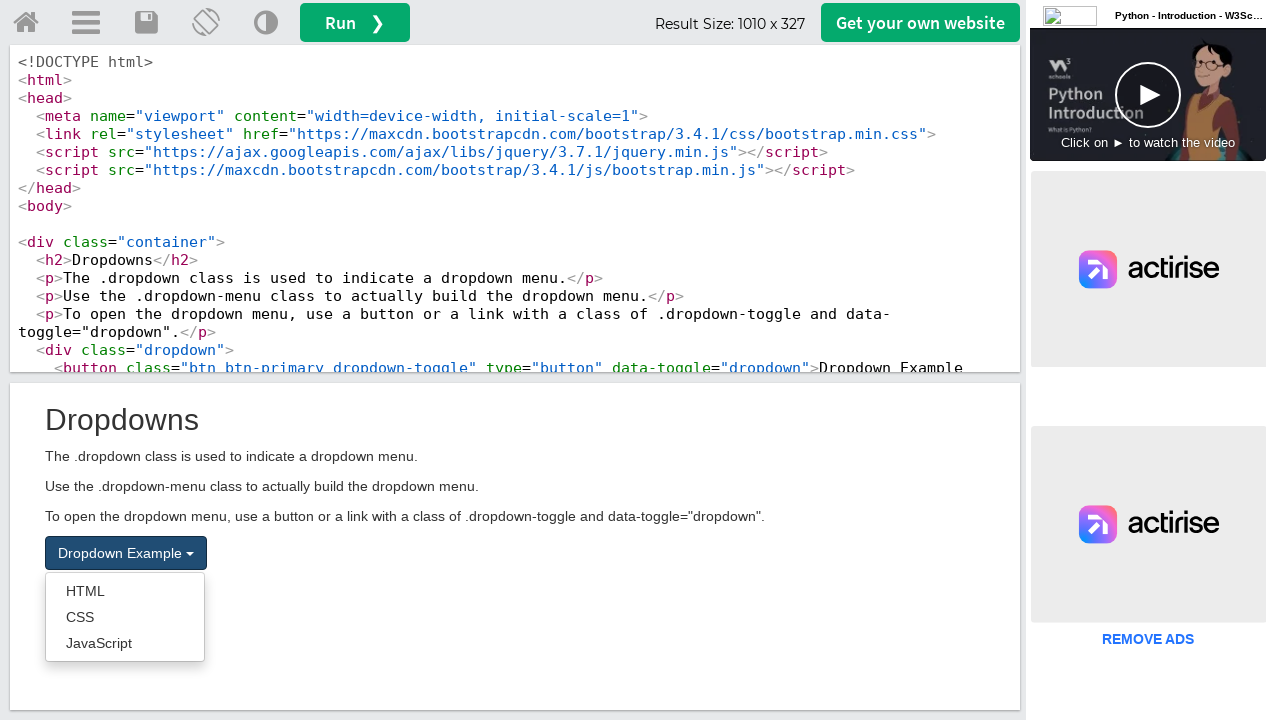

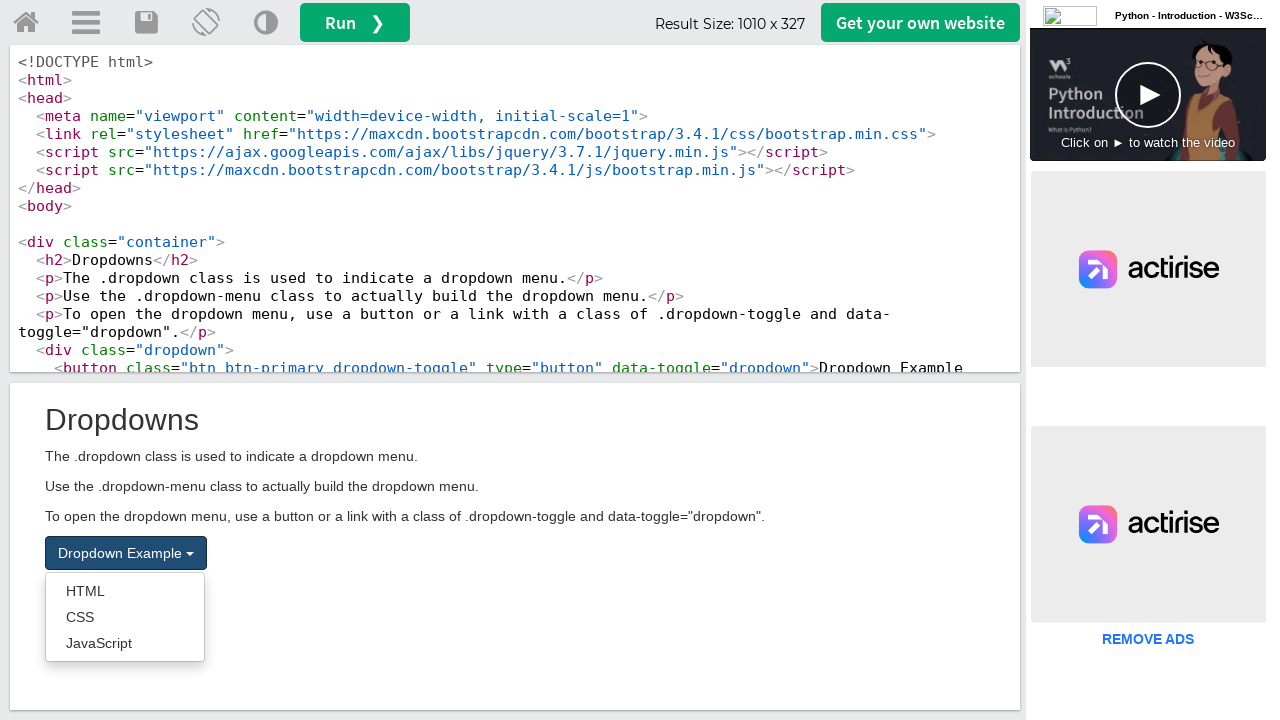